Tests hover functionality by hovering over the first avatar image and verifying that additional user information (caption) becomes visible

Starting URL: http://the-internet.herokuapp.com/hovers

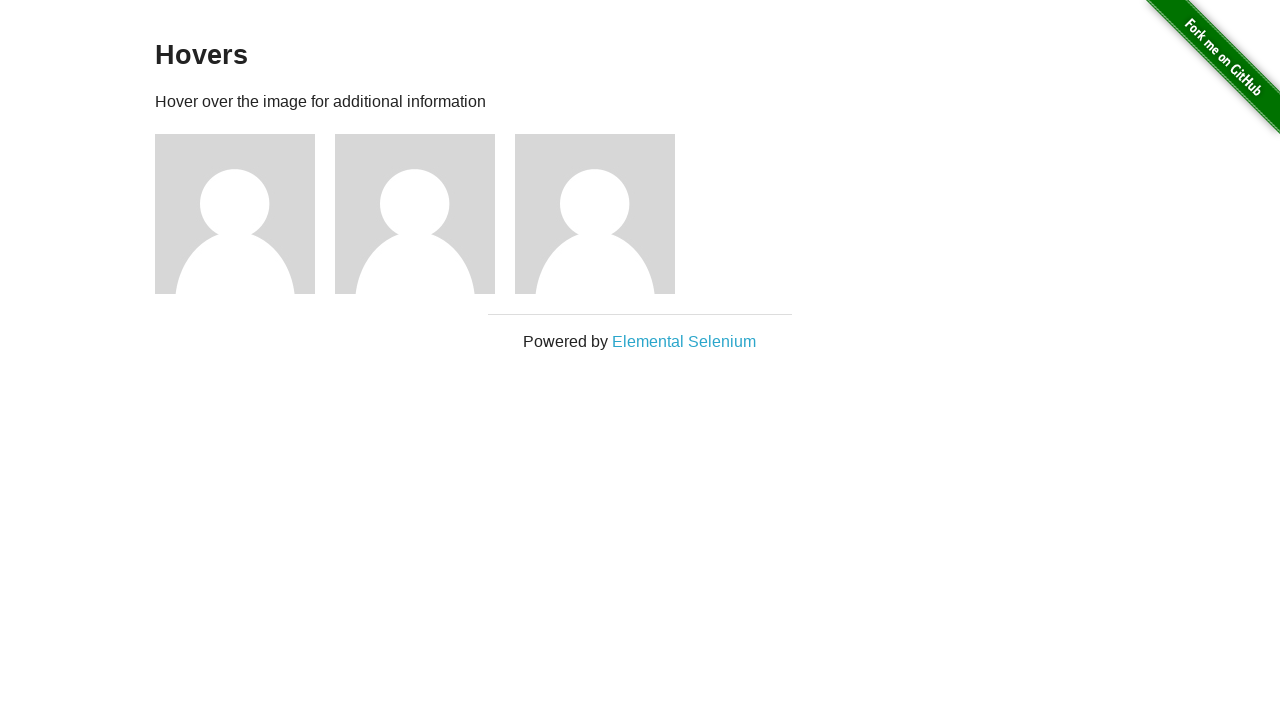

Hovered over first avatar image at (245, 214) on .figure >> nth=0
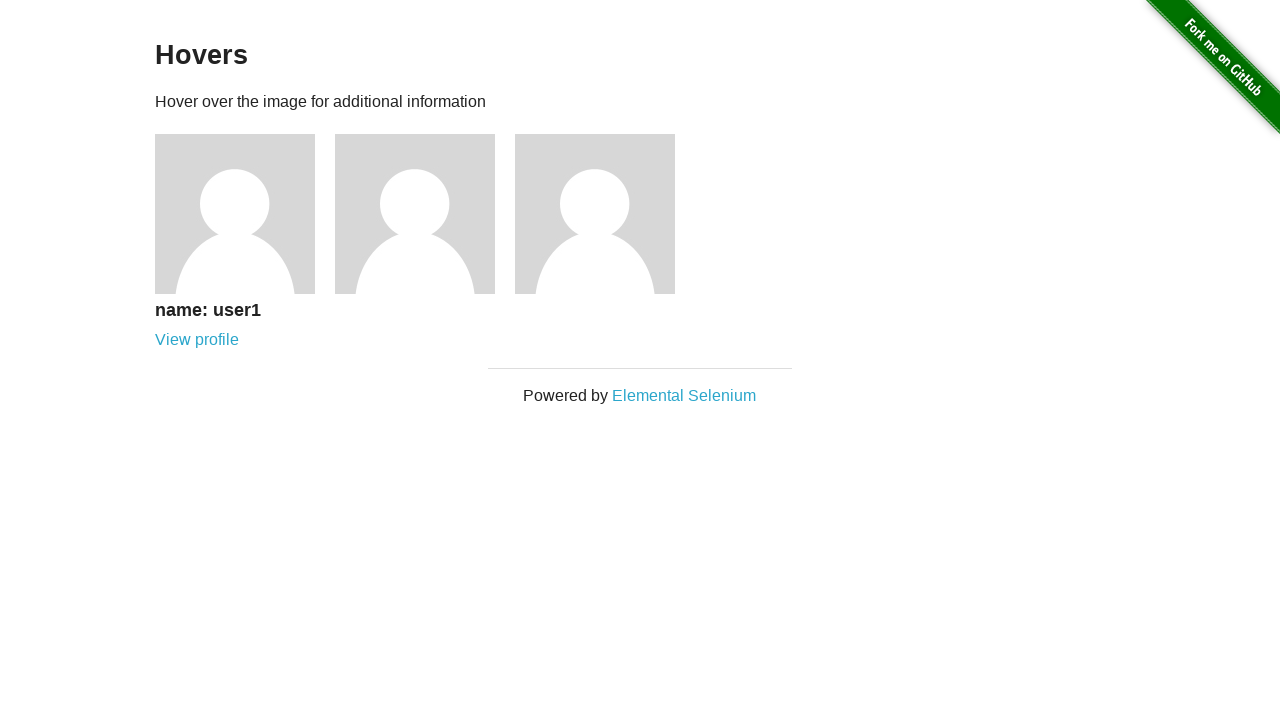

Caption became visible after hover
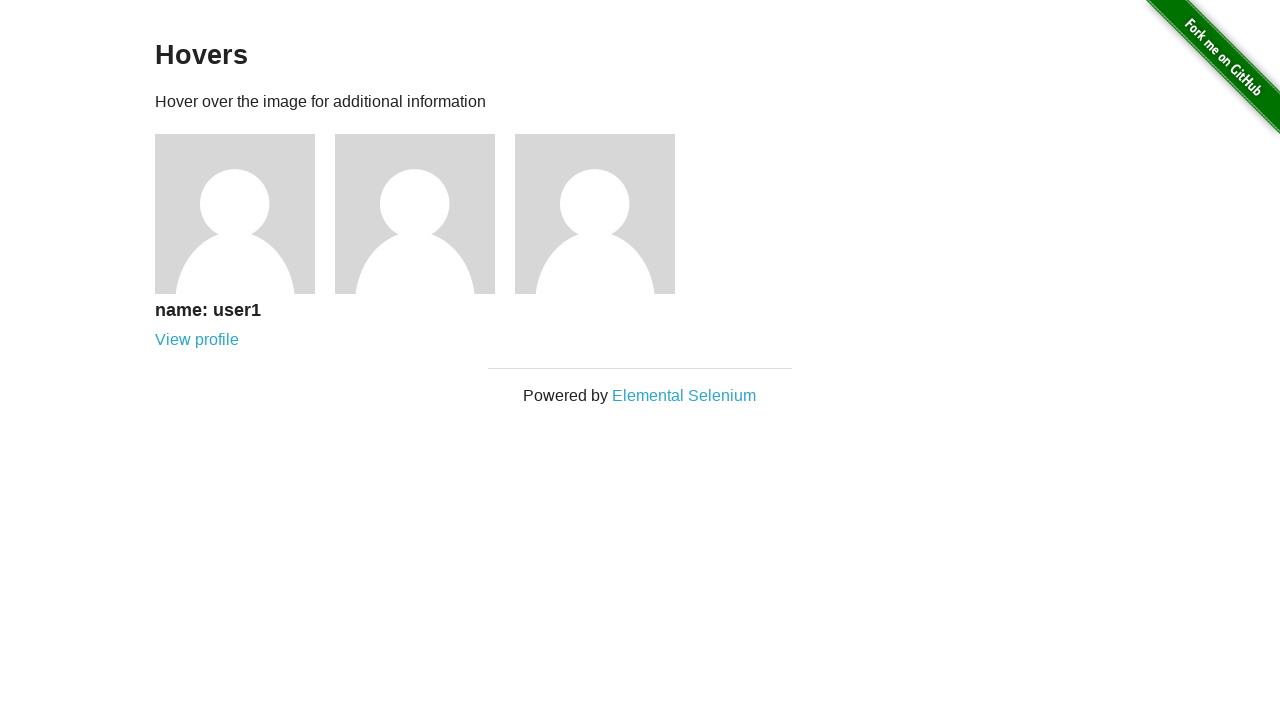

Verified caption is visible
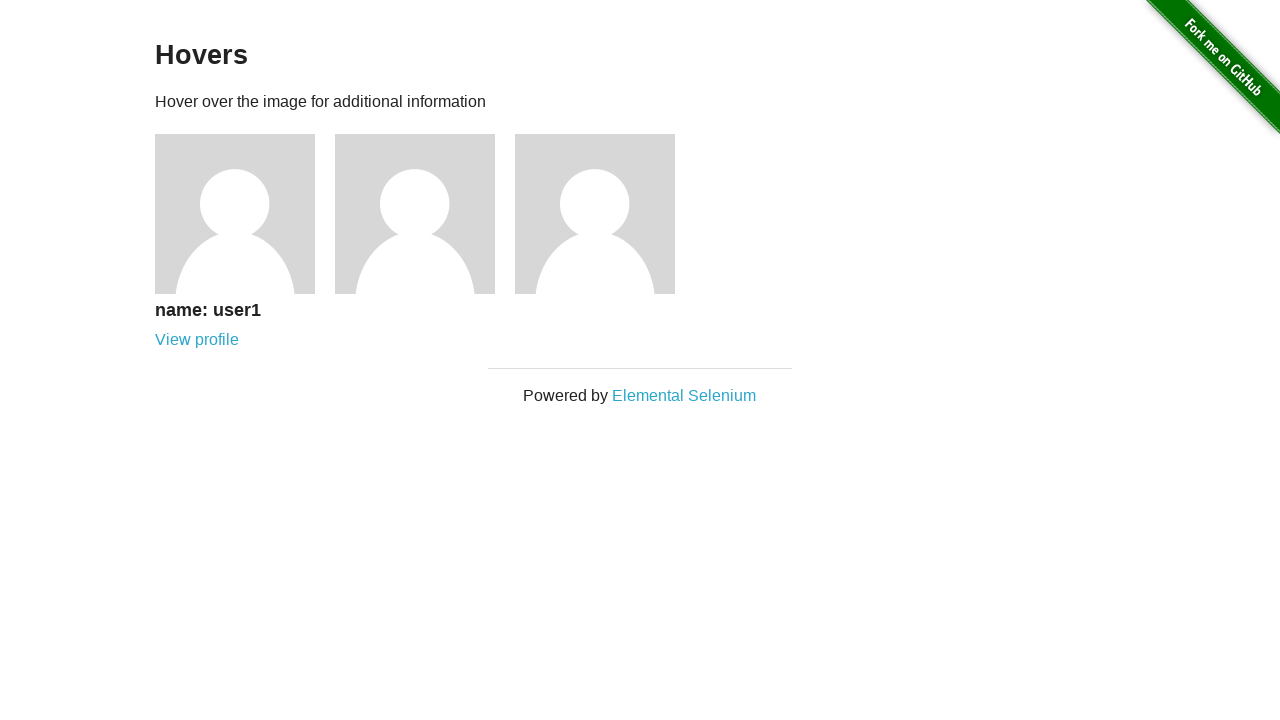

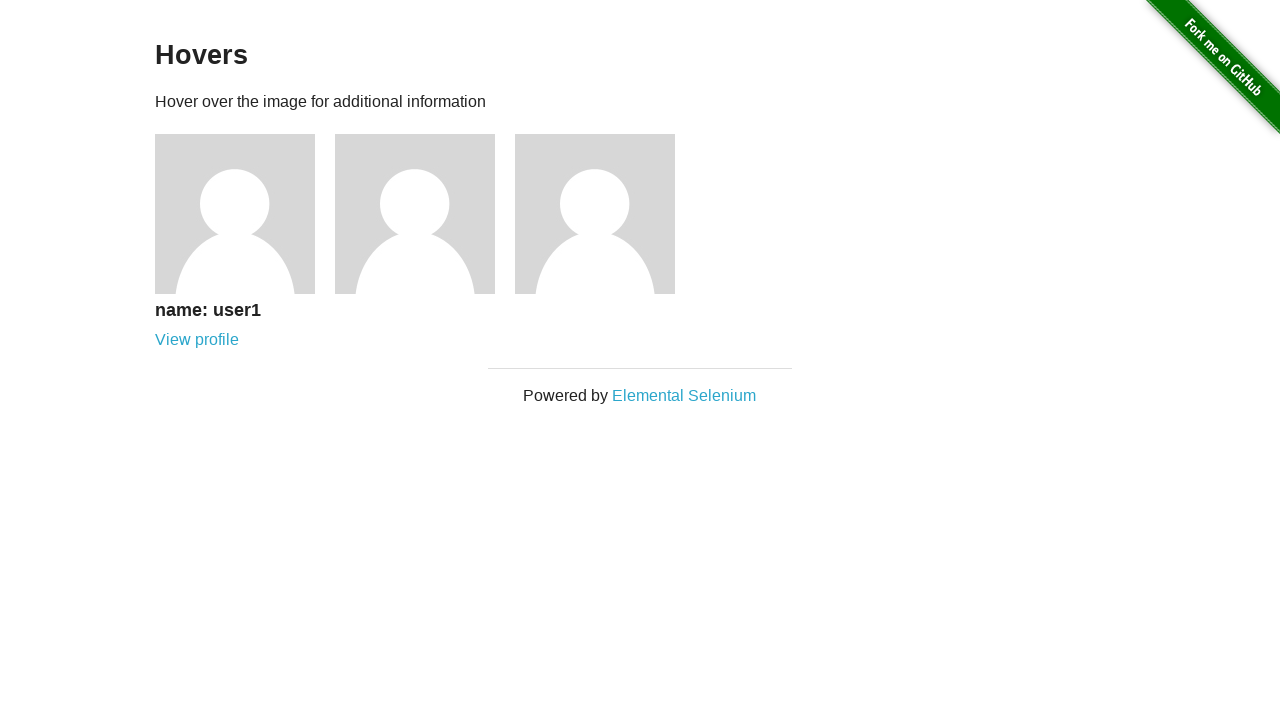